Tests page scrolling functionality by navigating to the Selenium website and scrolling down 1000 pixels using JavaScript execution

Starting URL: https://www.selenium.dev/

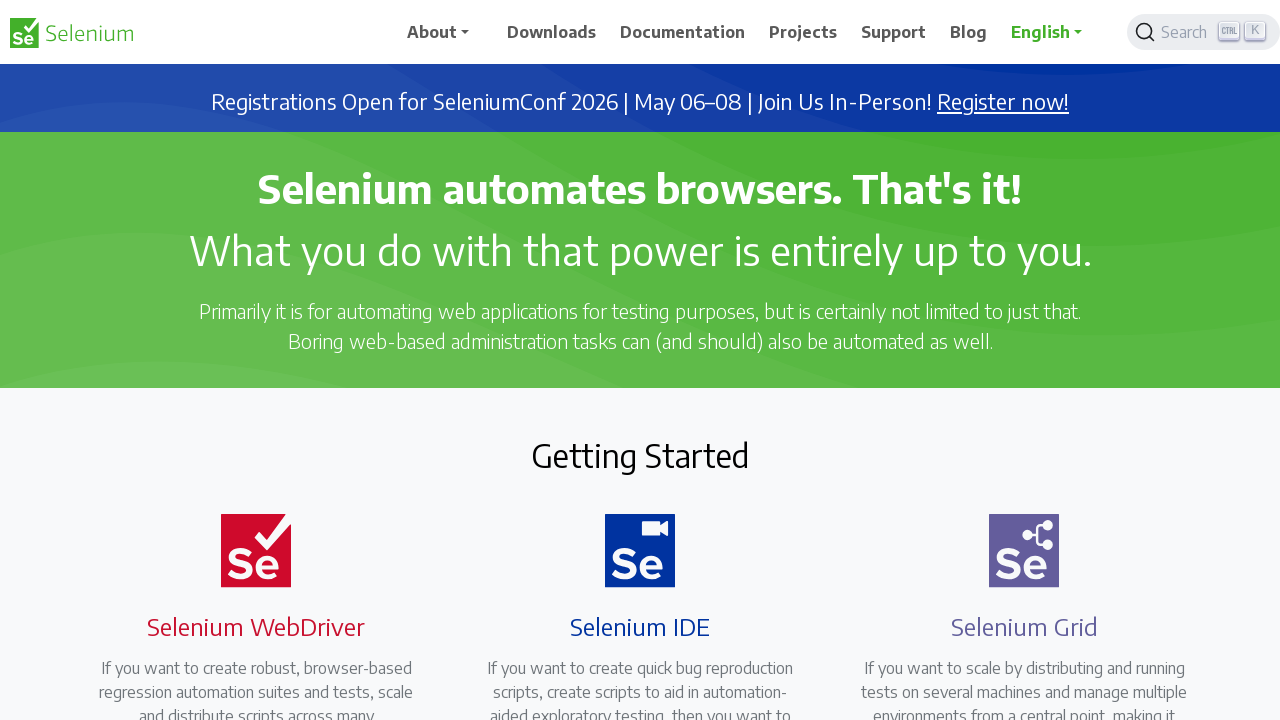

Navigated to Selenium website
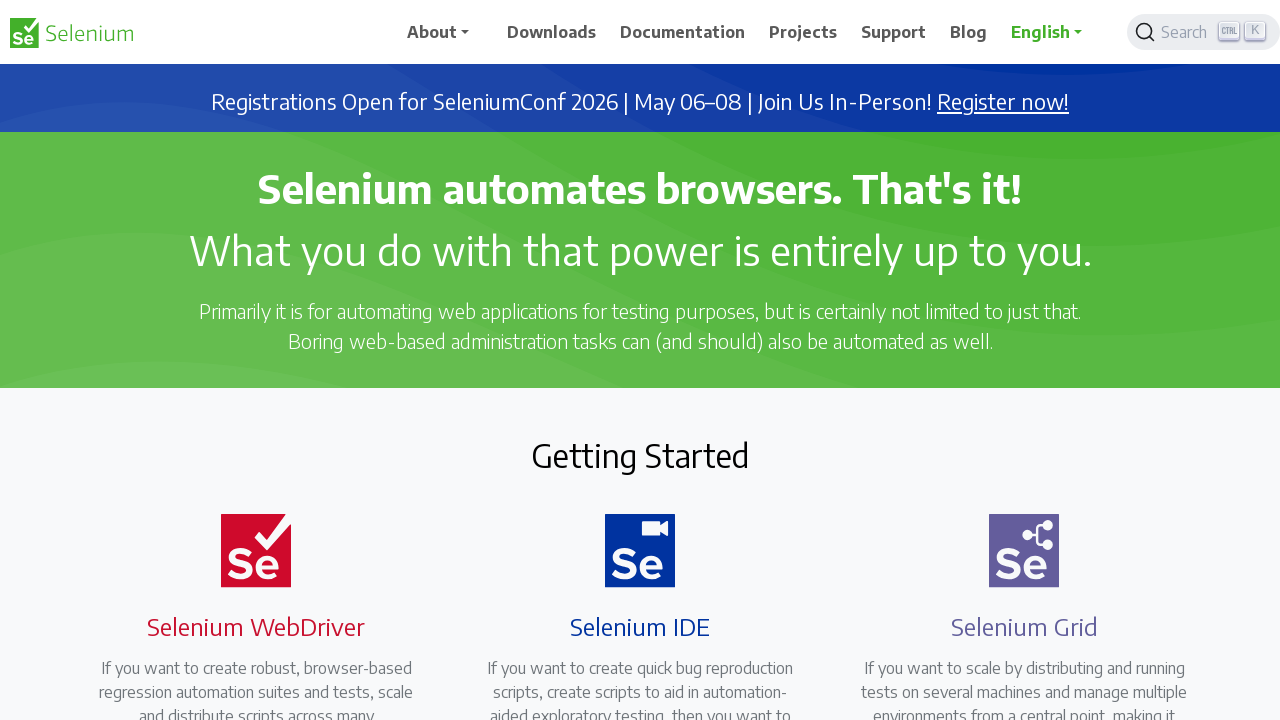

Scrolled down 1000 pixels using JavaScript
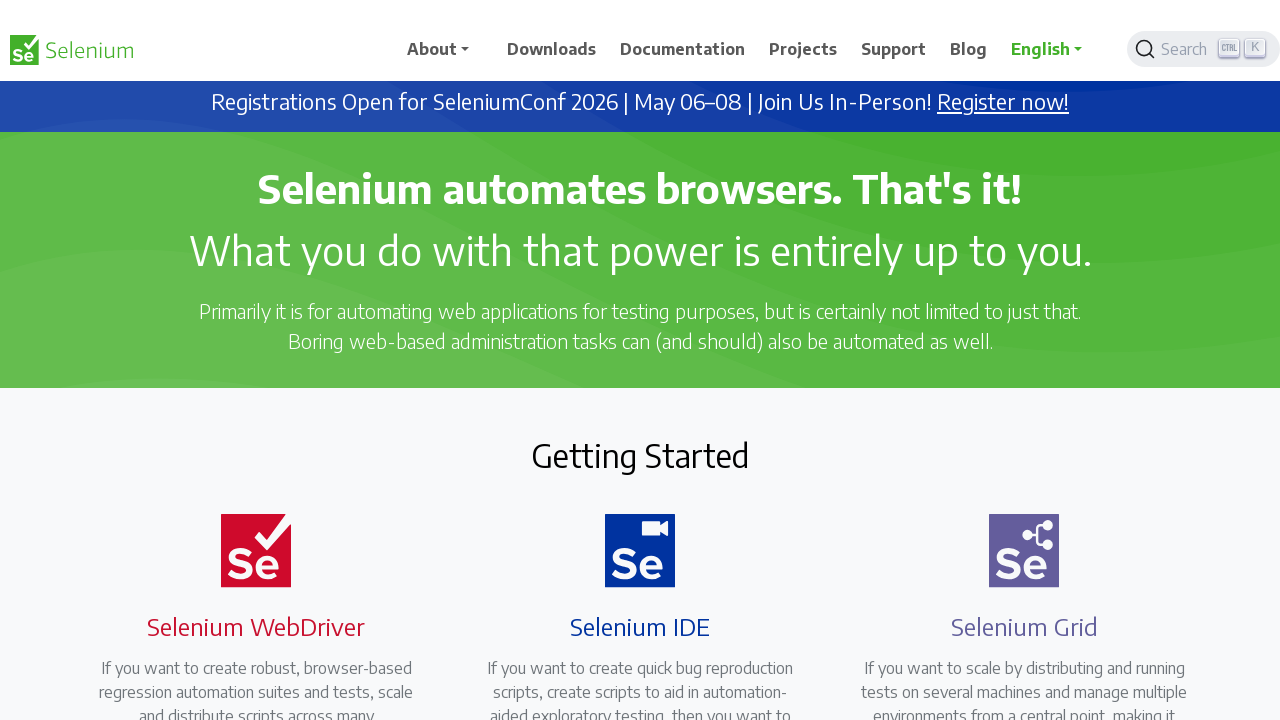

Waited 1 second to observe scroll effect
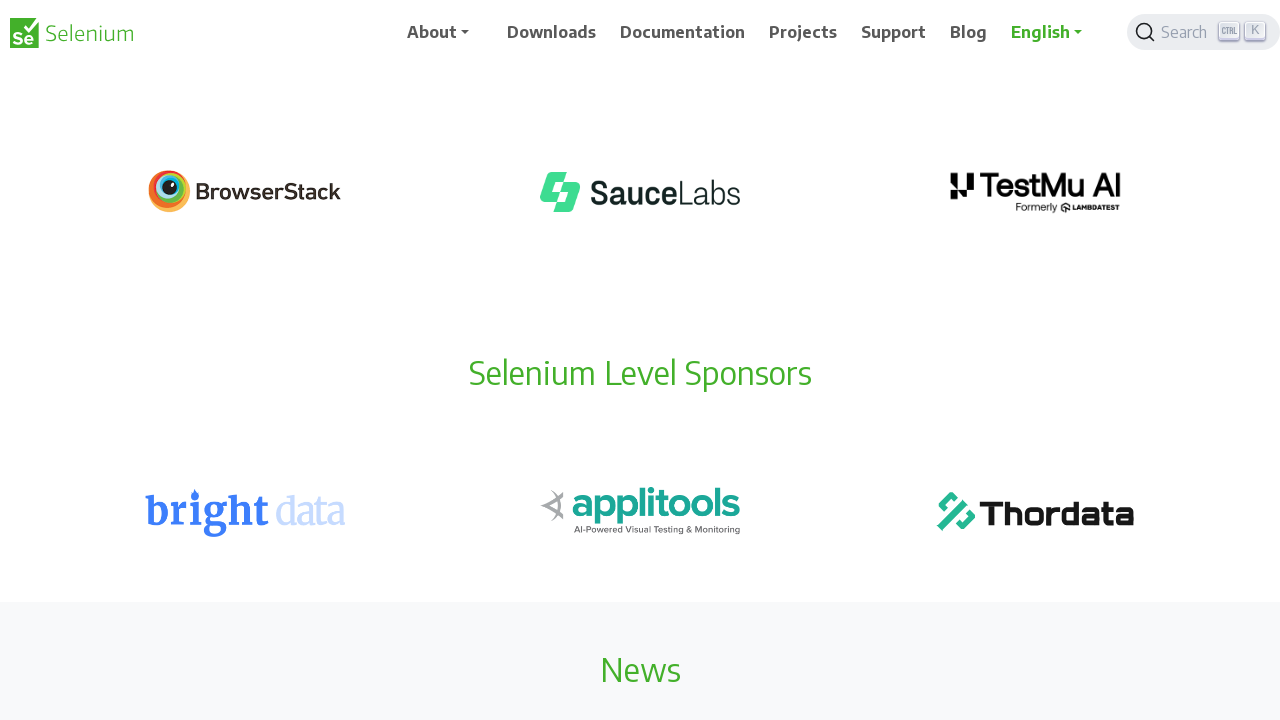

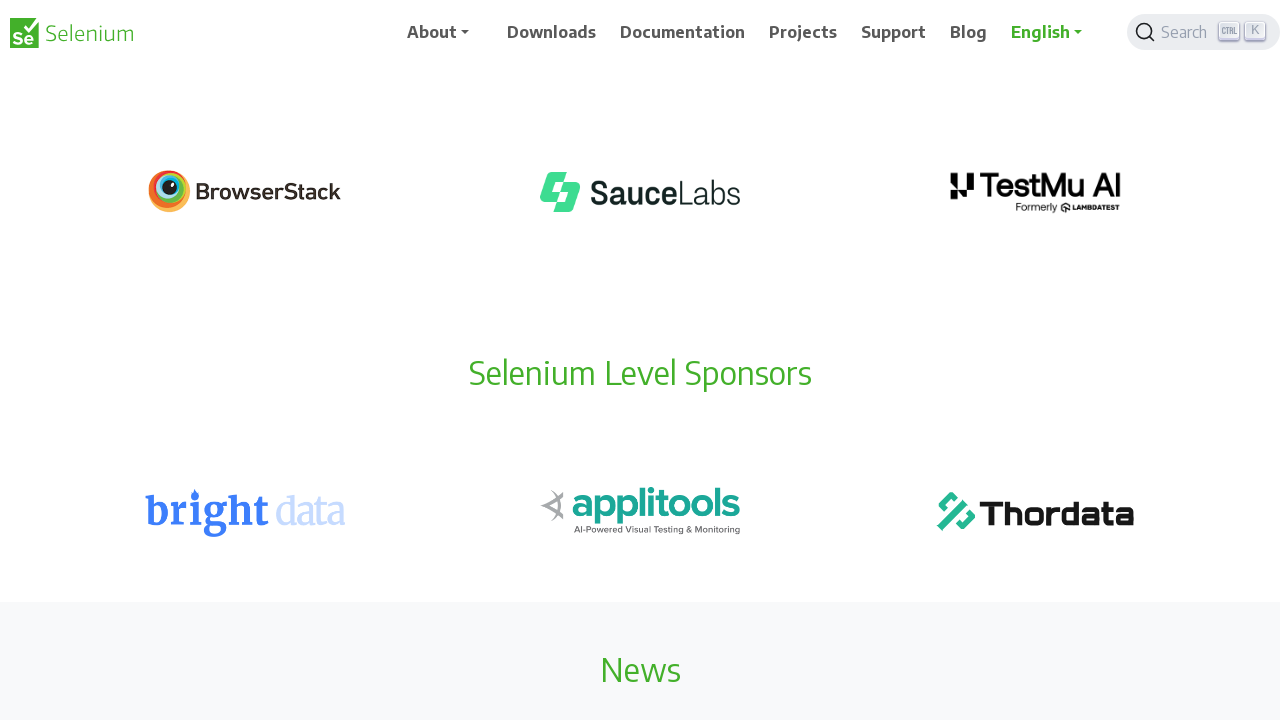